Tests that the complete all checkbox updates its state when individual items are completed or cleared

Starting URL: https://demo.playwright.dev/todomvc

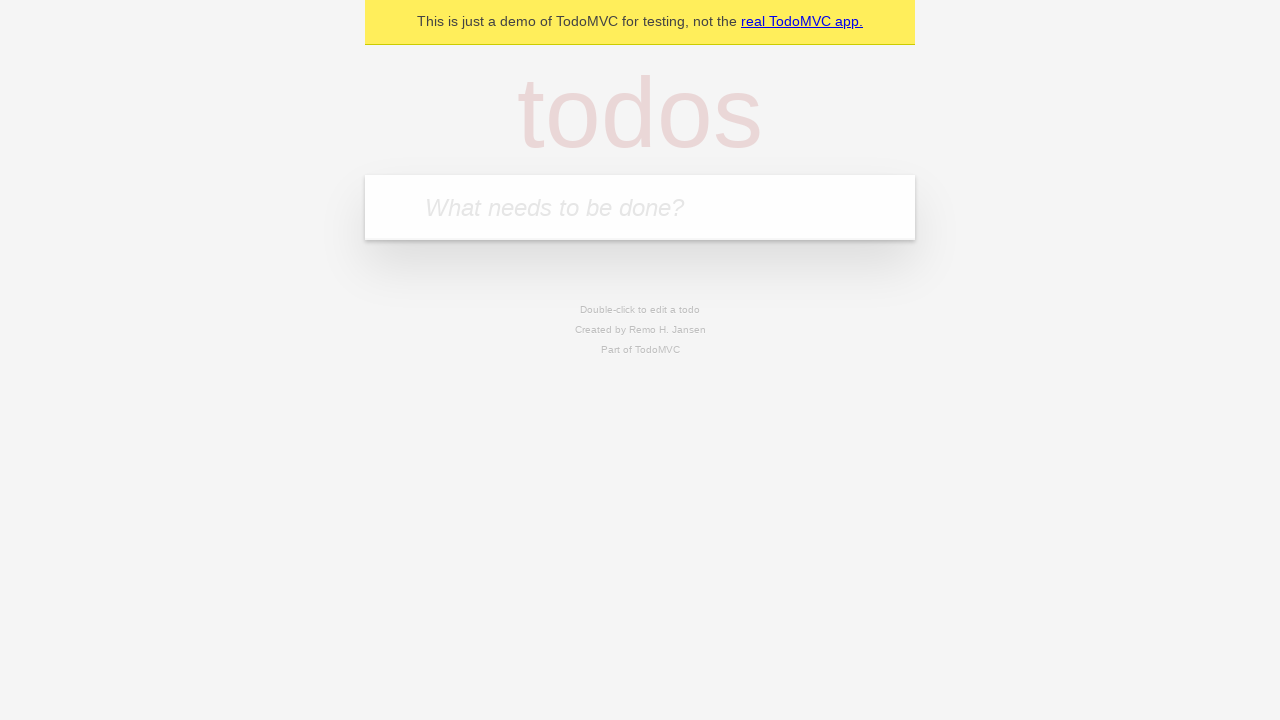

Filled input field with 'buy some cheese' on internal:attr=[placeholder="What needs to be done?"i]
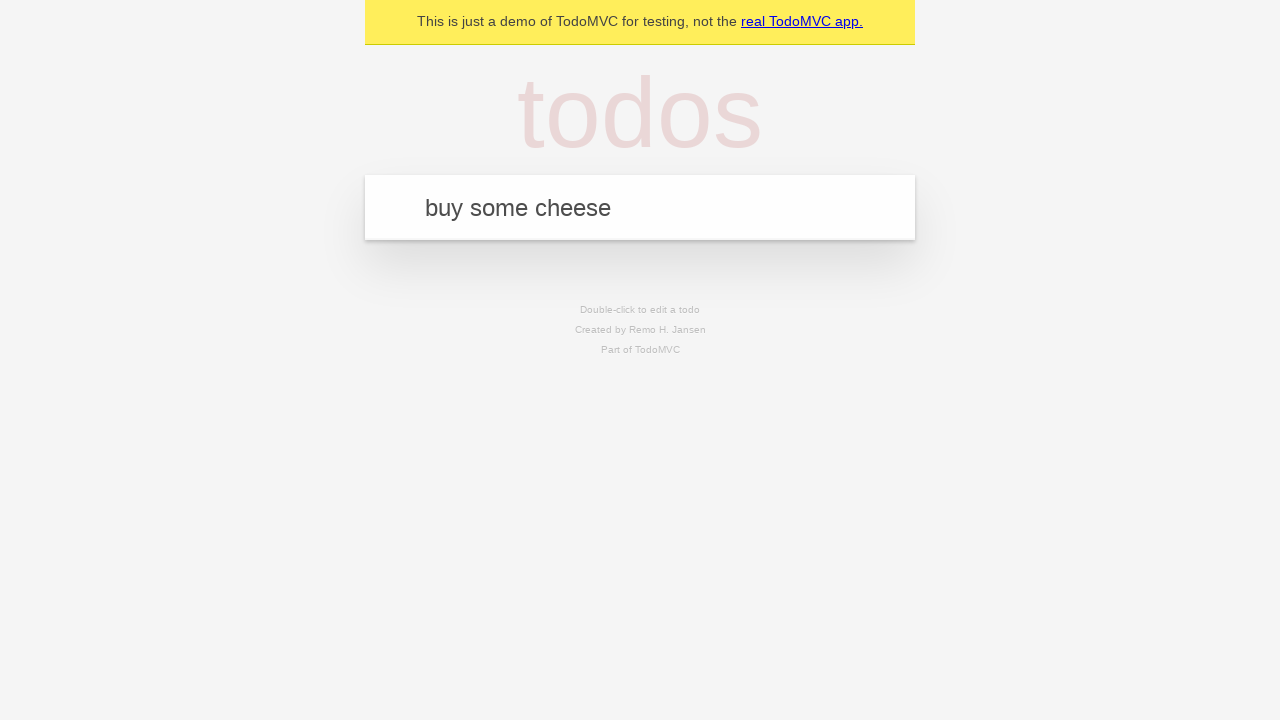

Pressed Enter to create first todo item on internal:attr=[placeholder="What needs to be done?"i]
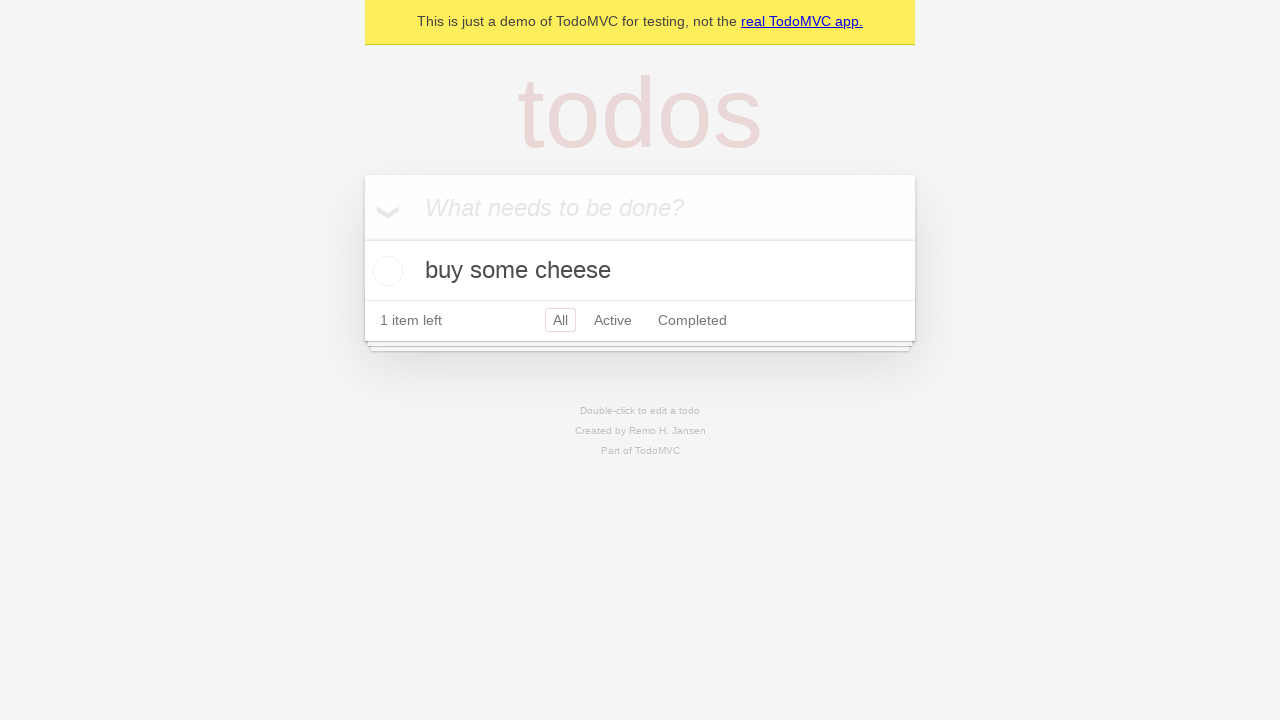

Filled input field with 'feed the cat' on internal:attr=[placeholder="What needs to be done?"i]
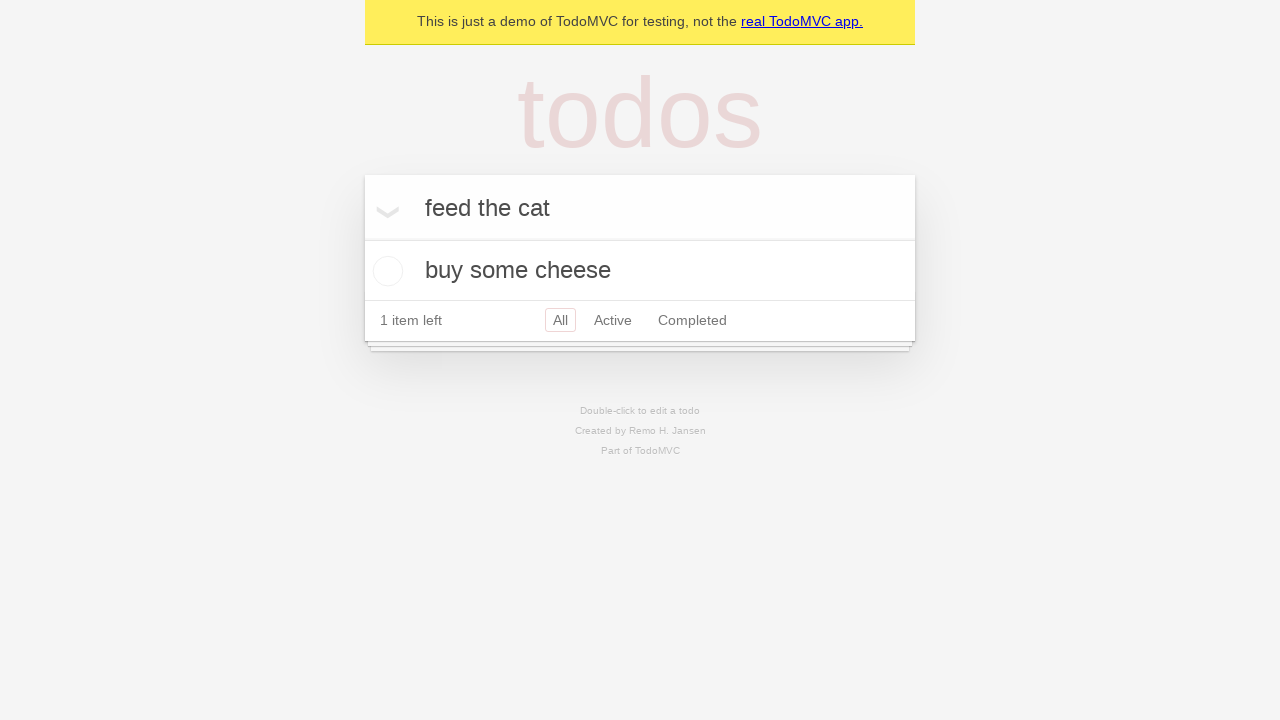

Pressed Enter to create second todo item on internal:attr=[placeholder="What needs to be done?"i]
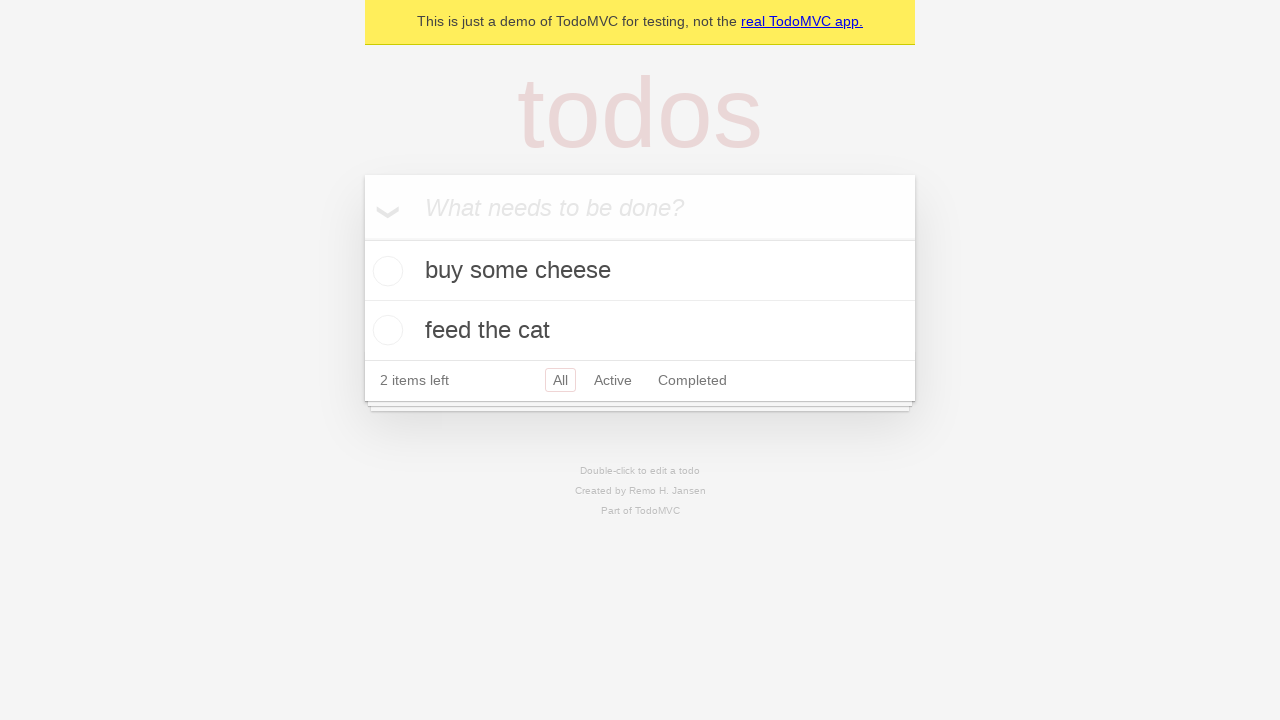

Filled input field with 'book a doctors appointment' on internal:attr=[placeholder="What needs to be done?"i]
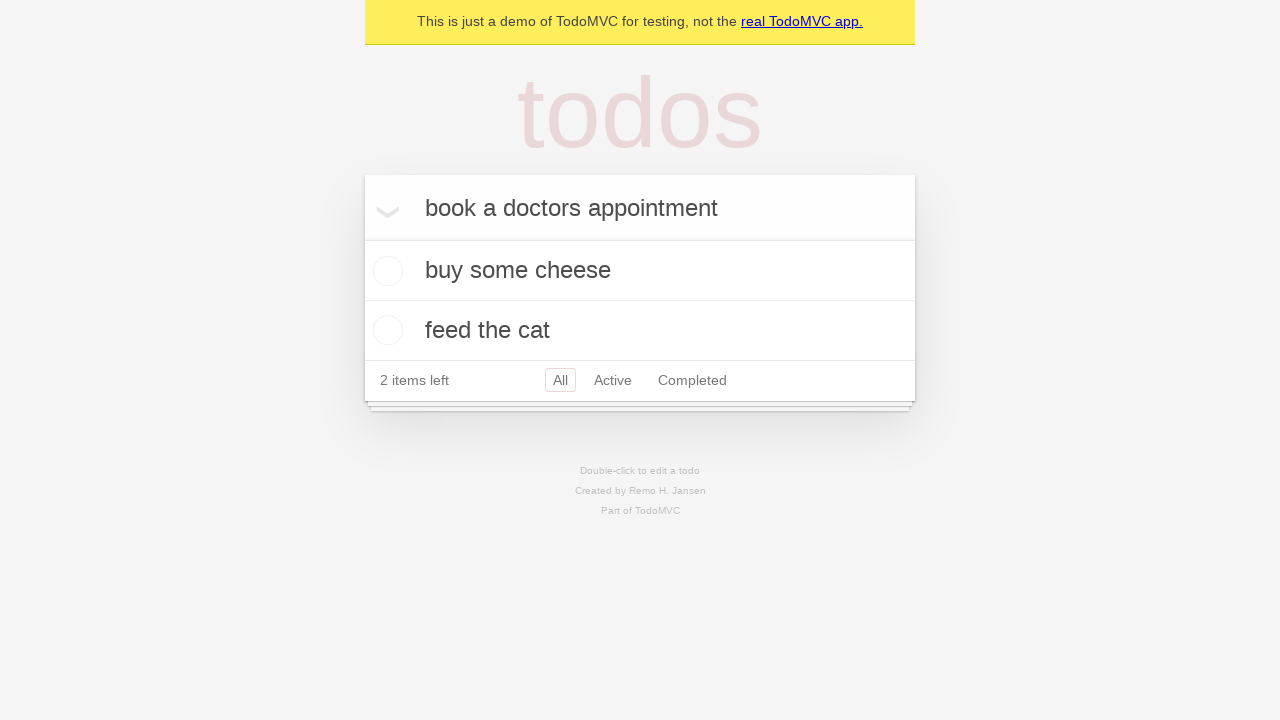

Pressed Enter to create third todo item on internal:attr=[placeholder="What needs to be done?"i]
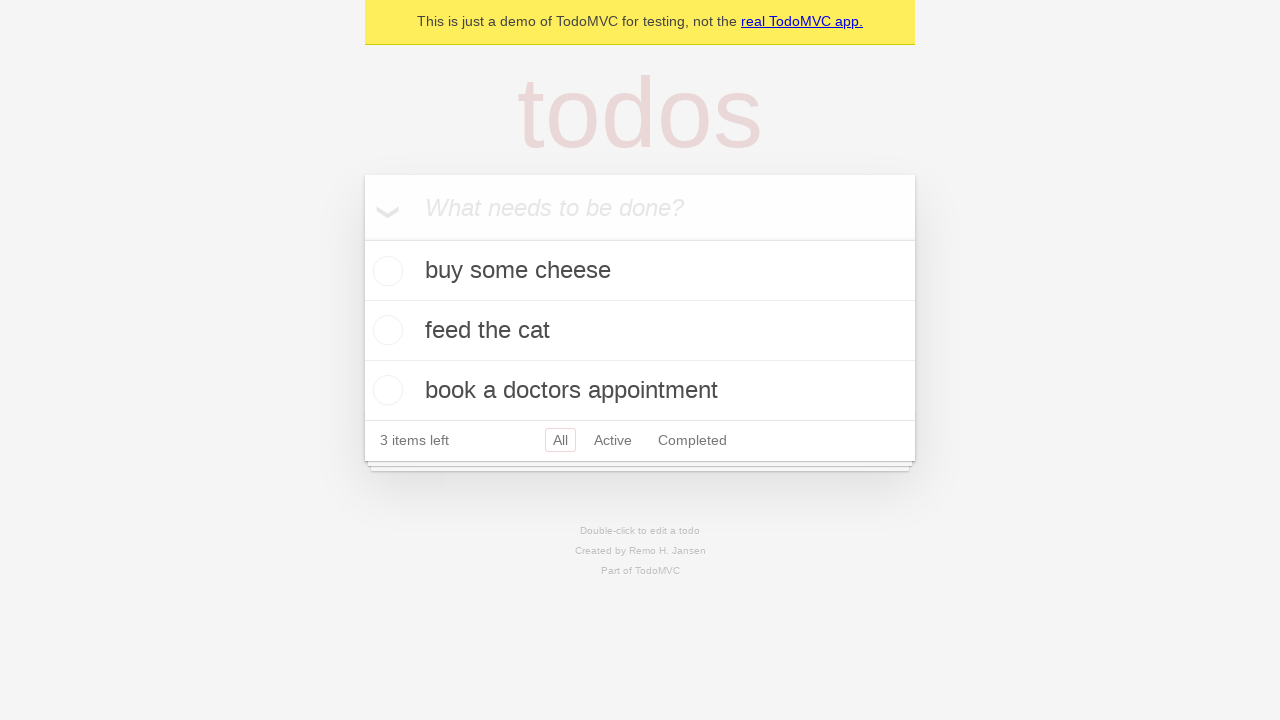

Clicked 'Mark all as complete' checkbox to complete all todos at (362, 238) on internal:label="Mark all as complete"i
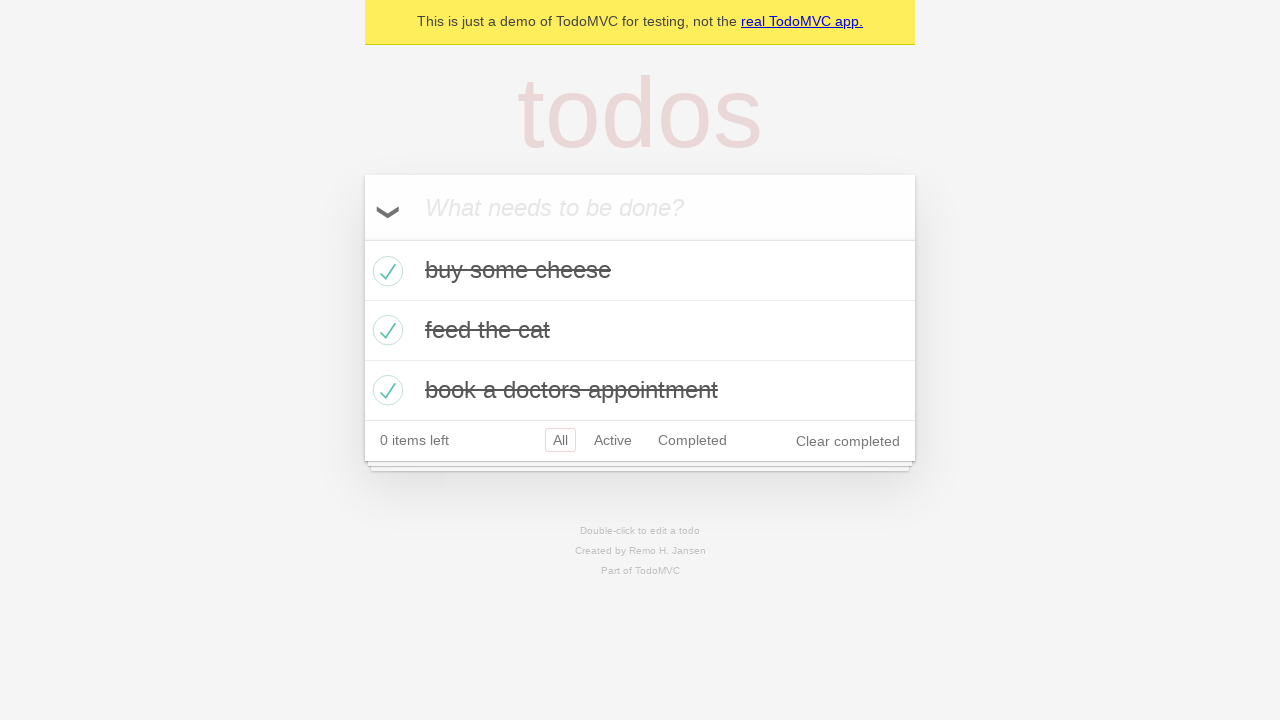

Unchecked first todo item checkbox at (385, 271) on internal:testid=[data-testid="todo-item"s] >> nth=0 >> internal:role=checkbox
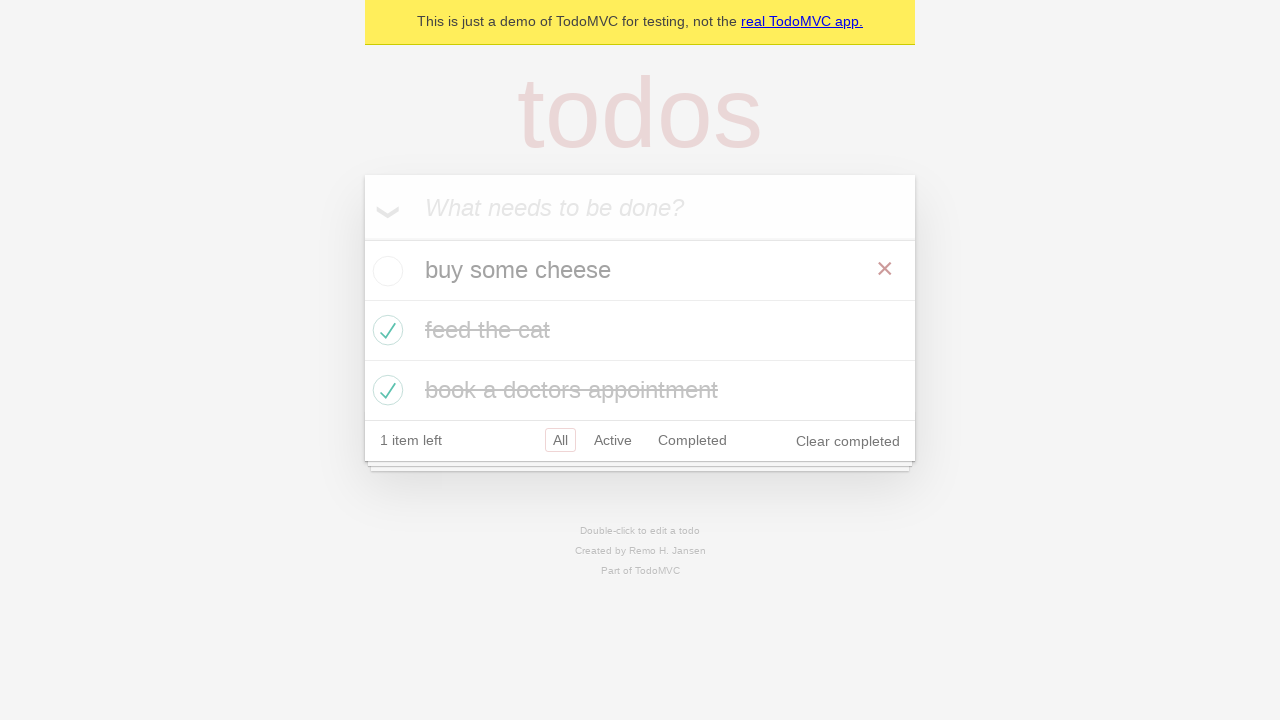

Checked first todo item checkbox again at (385, 271) on internal:testid=[data-testid="todo-item"s] >> nth=0 >> internal:role=checkbox
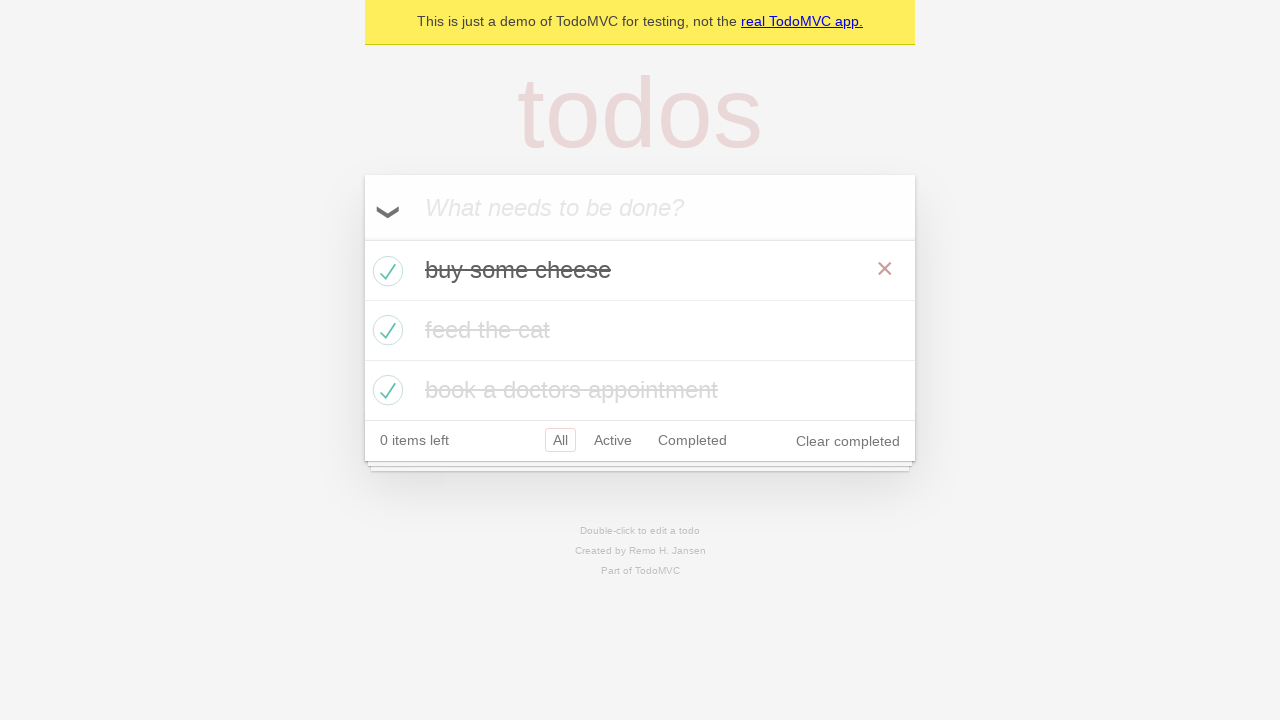

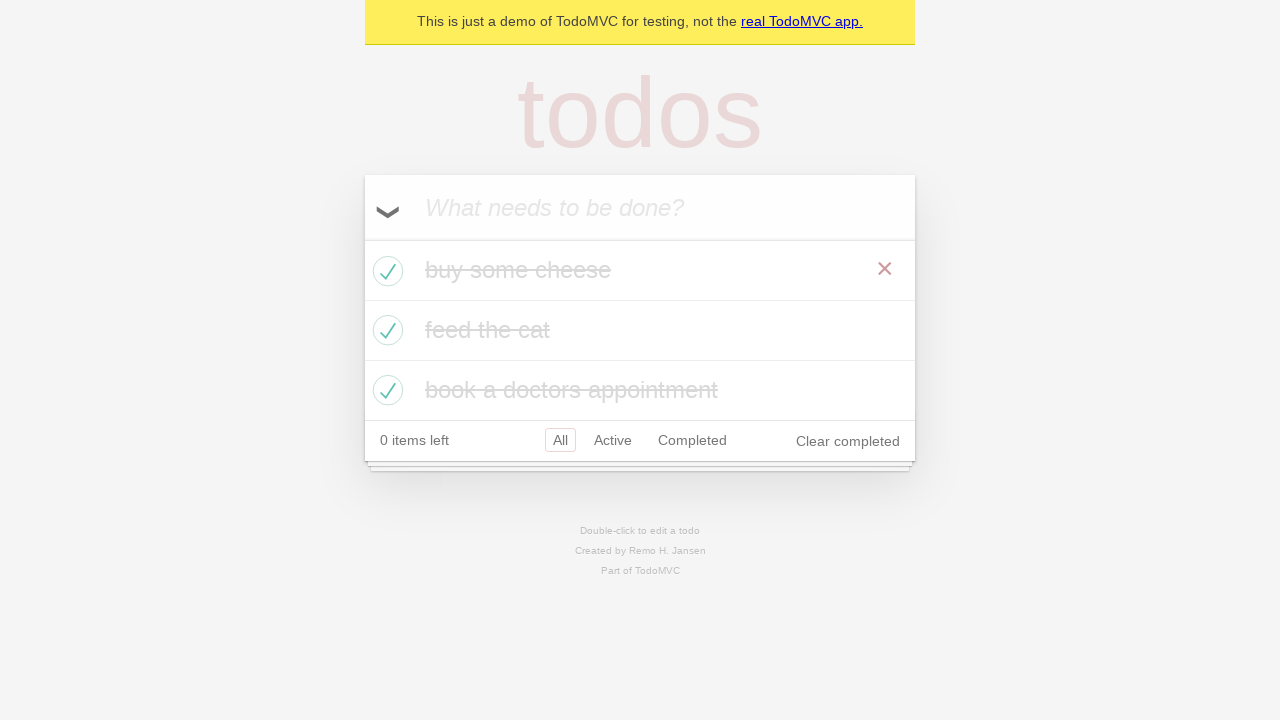